Tests browser navigation methods by clicking a link, navigating back and forward through browser history

Starting URL: https://training.rcvacademy.com/

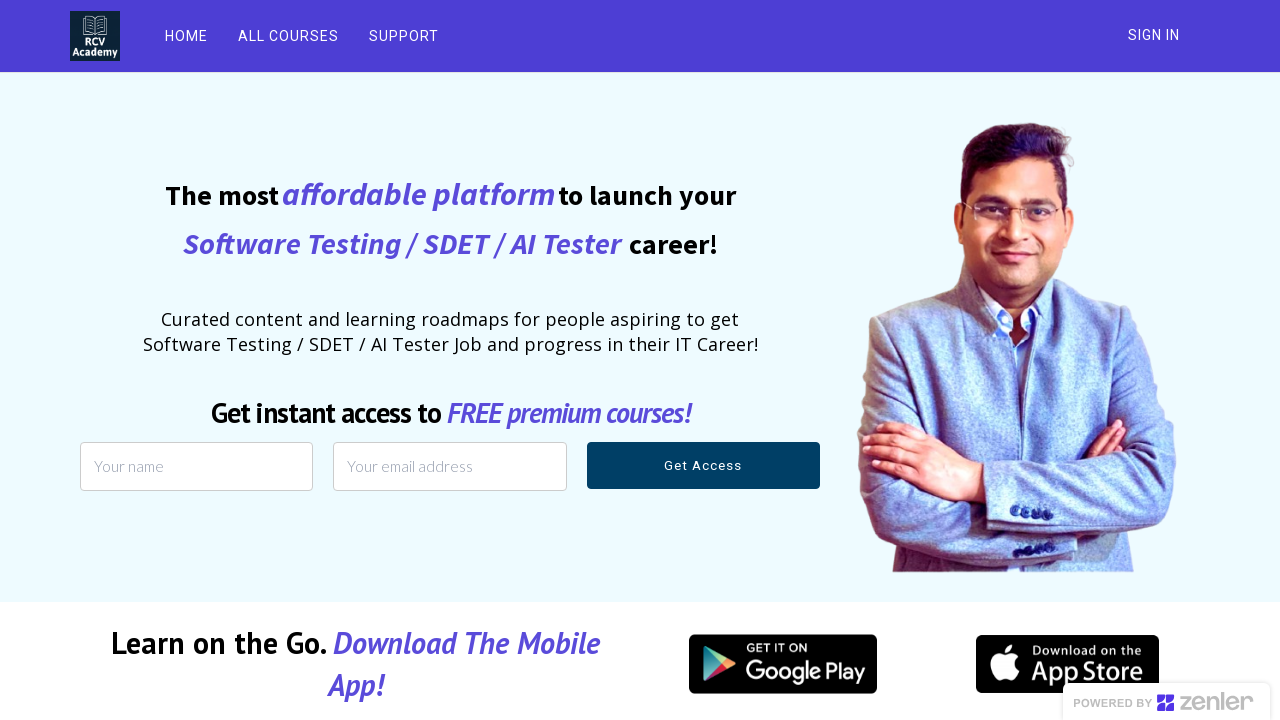

Clicked on ALL COURSES link at (288, 36) on text=ALL COURSES
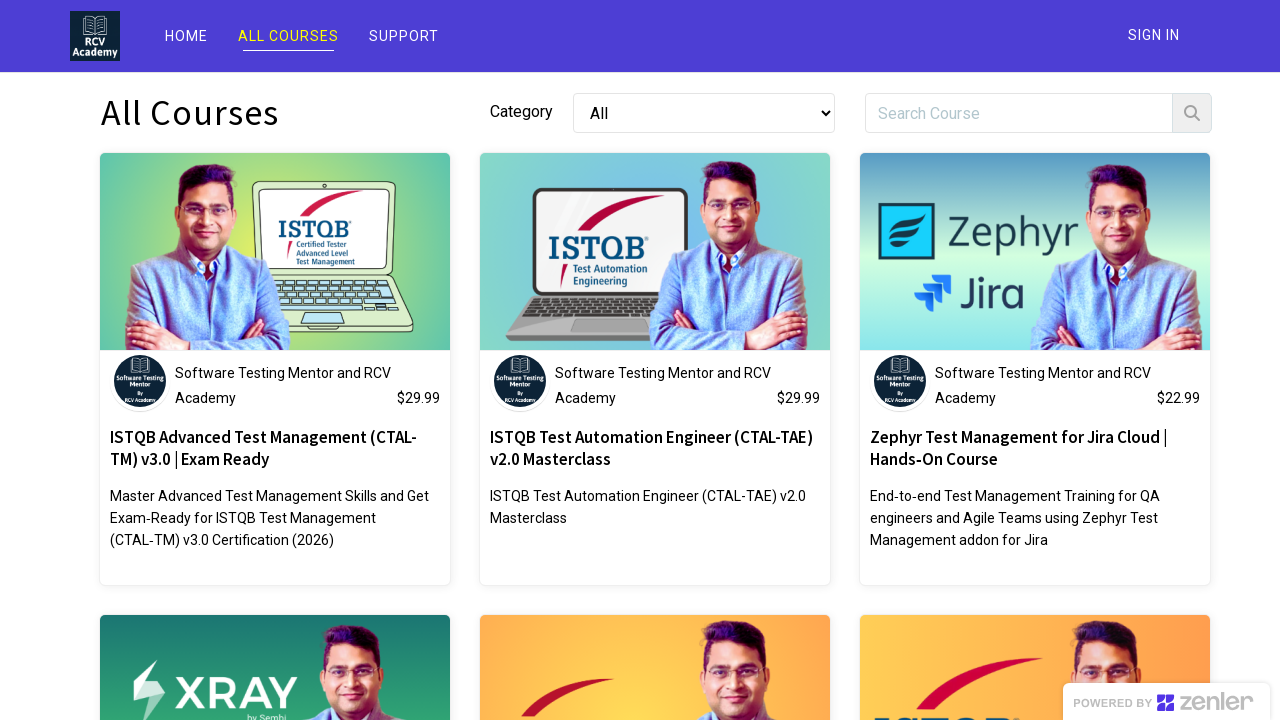

Navigated back to previous page in browser history
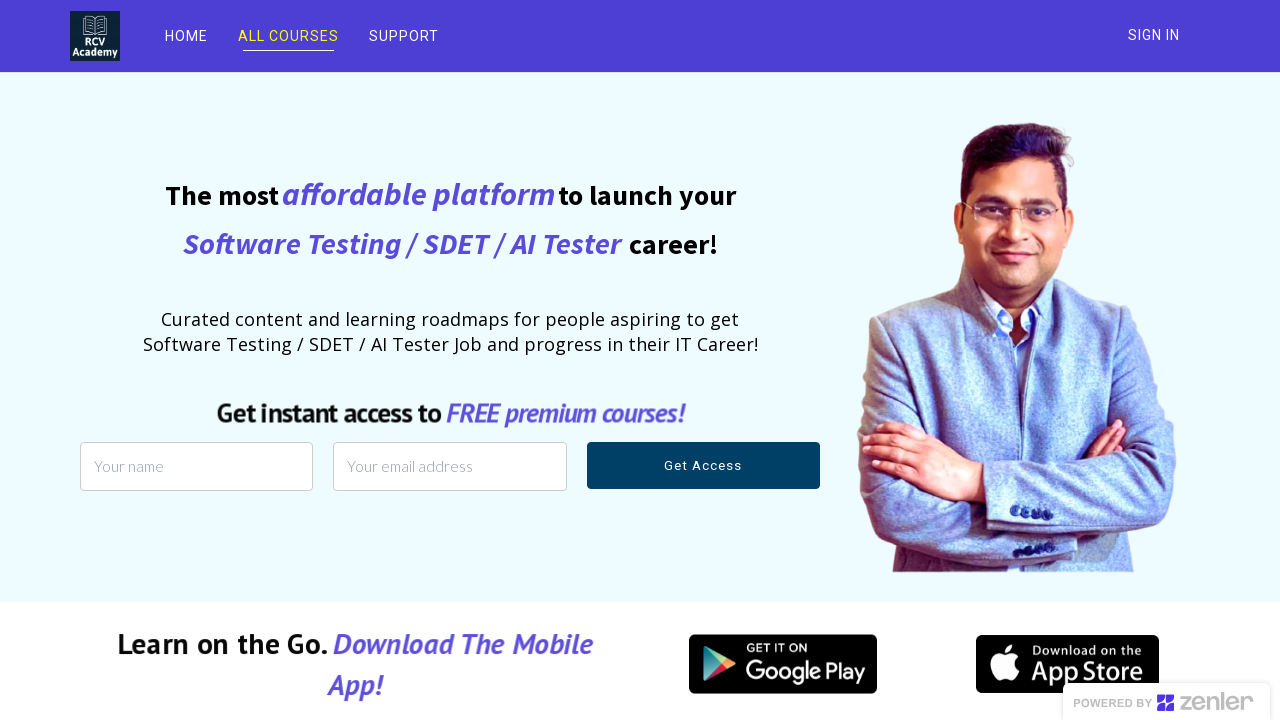

Navigated forward to next page in browser history
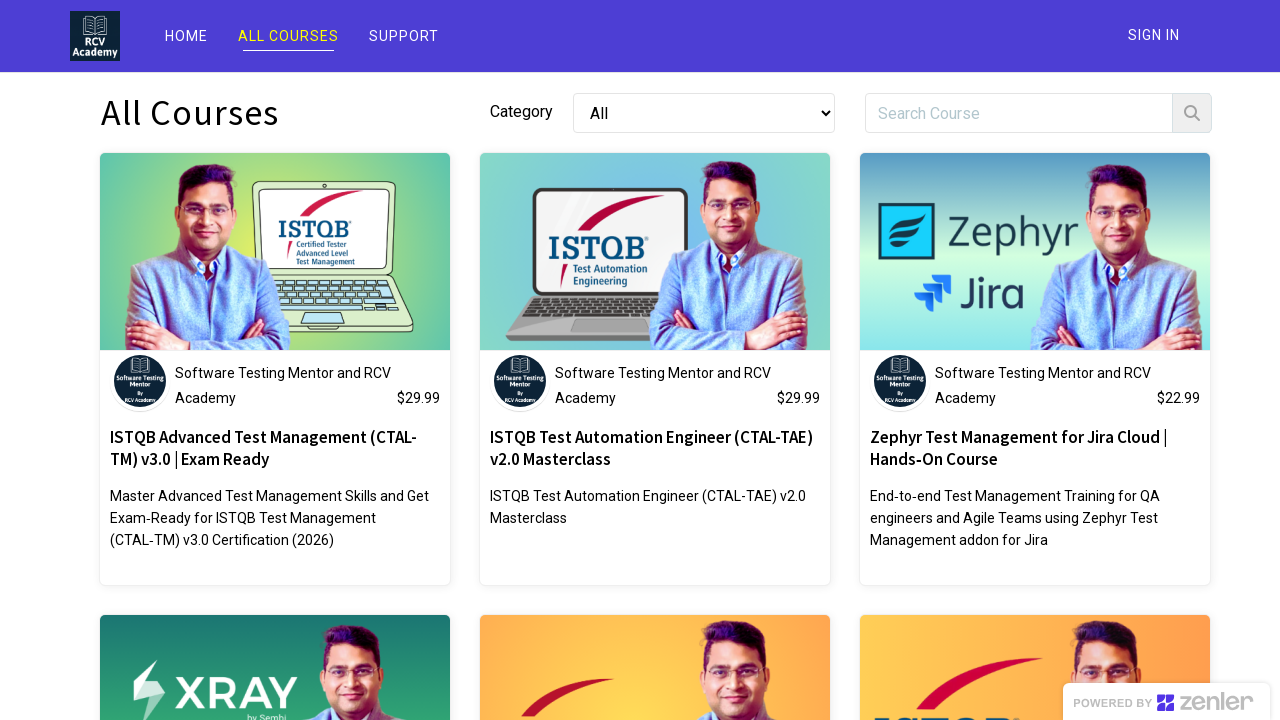

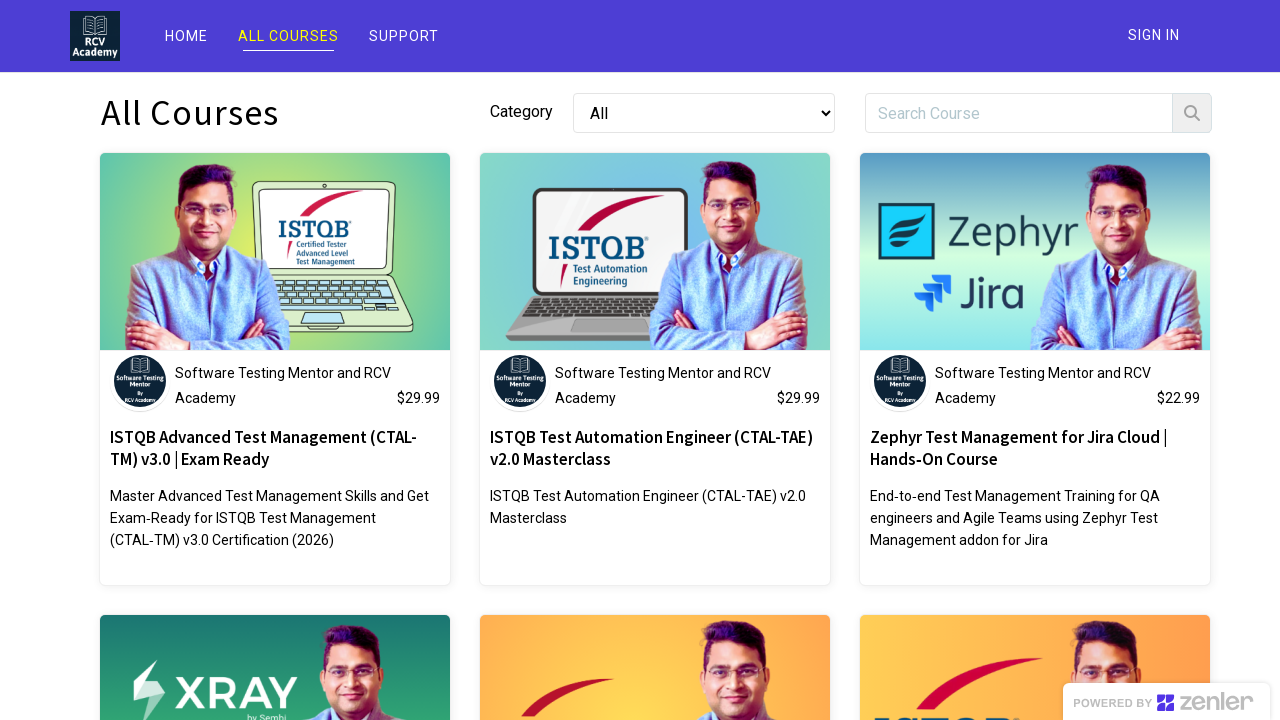